Tests date picker functionality by selecting a specific date (June 15, 2027) through calendar navigation

Starting URL: https://rahulshettyacademy.com/seleniumPractise/#/offers

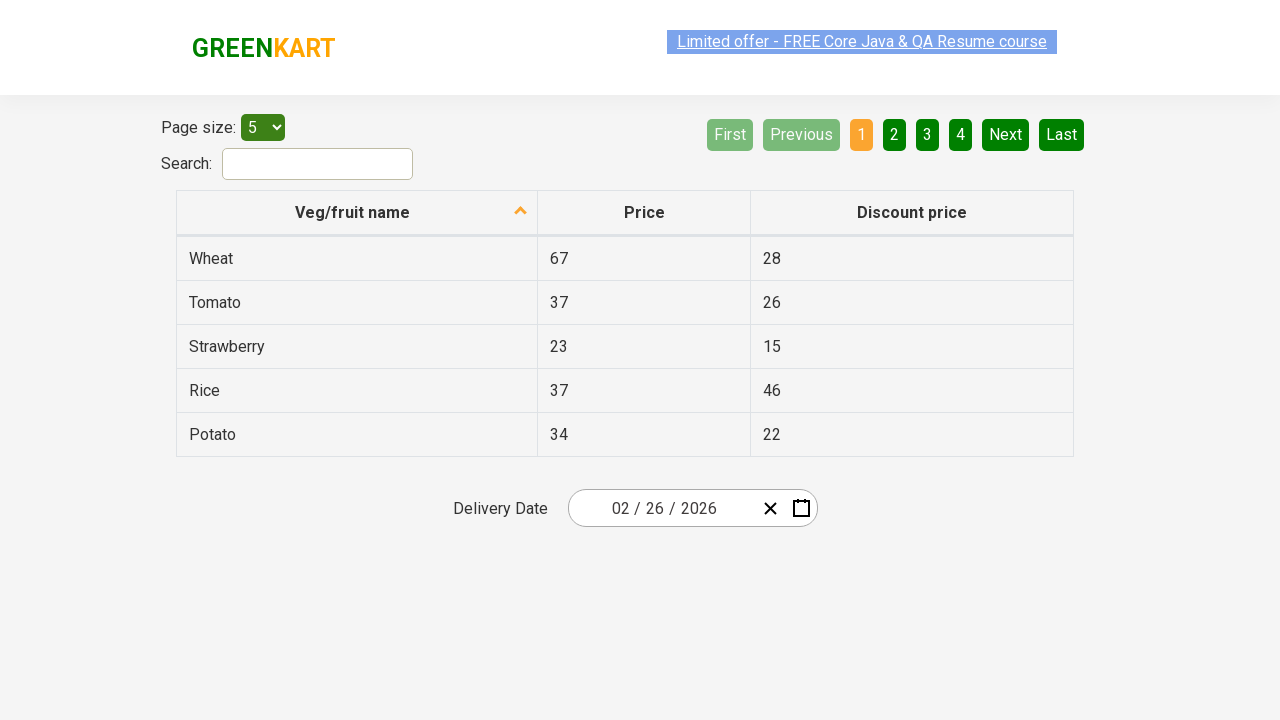

Clicked calendar button to open date picker at (801, 508) on .react-date-picker__calendar-button
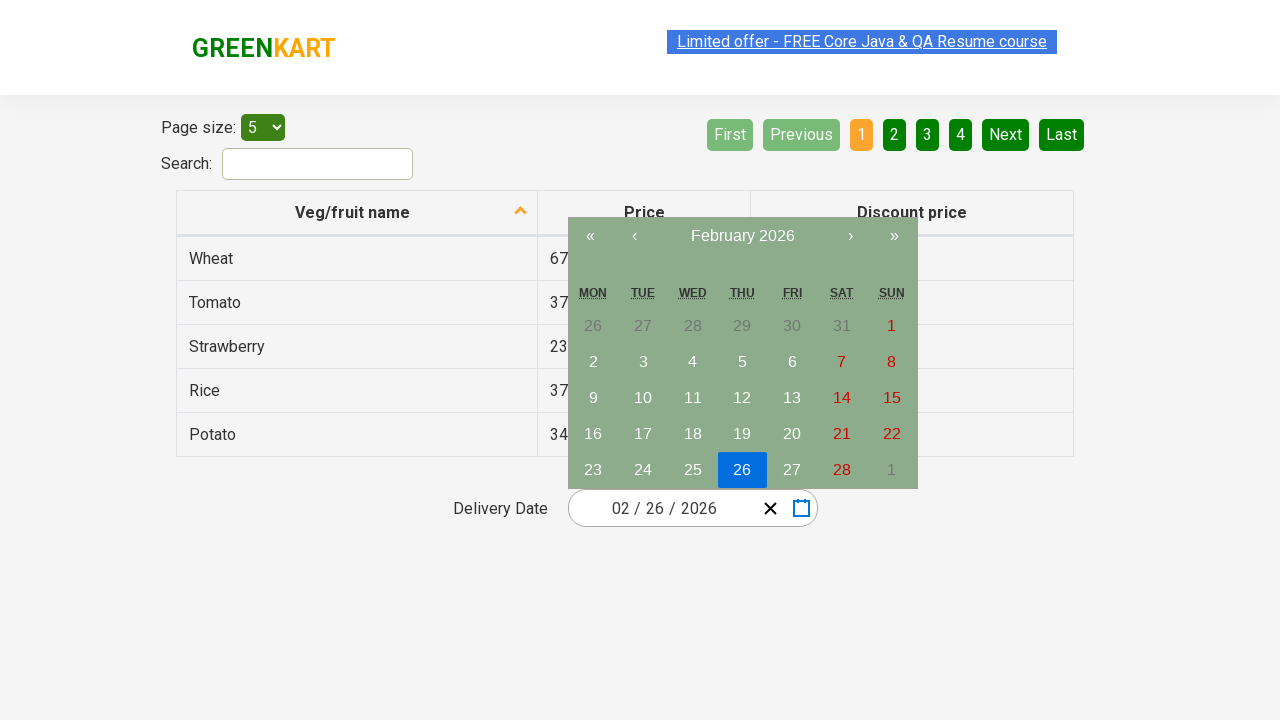

Clicked navigation label first time to navigate to year view at (742, 236) on .react-calendar__navigation__label
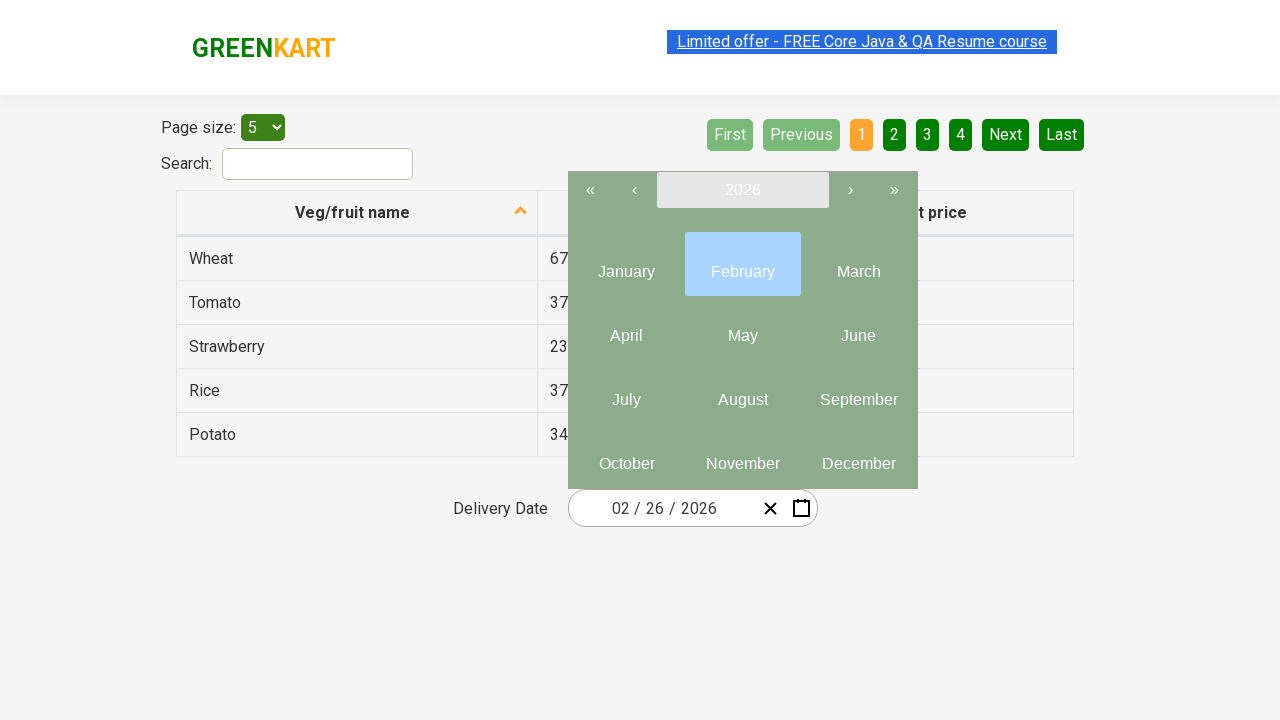

Clicked navigation label second time to navigate to decade view at (742, 190) on .react-calendar__navigation__label
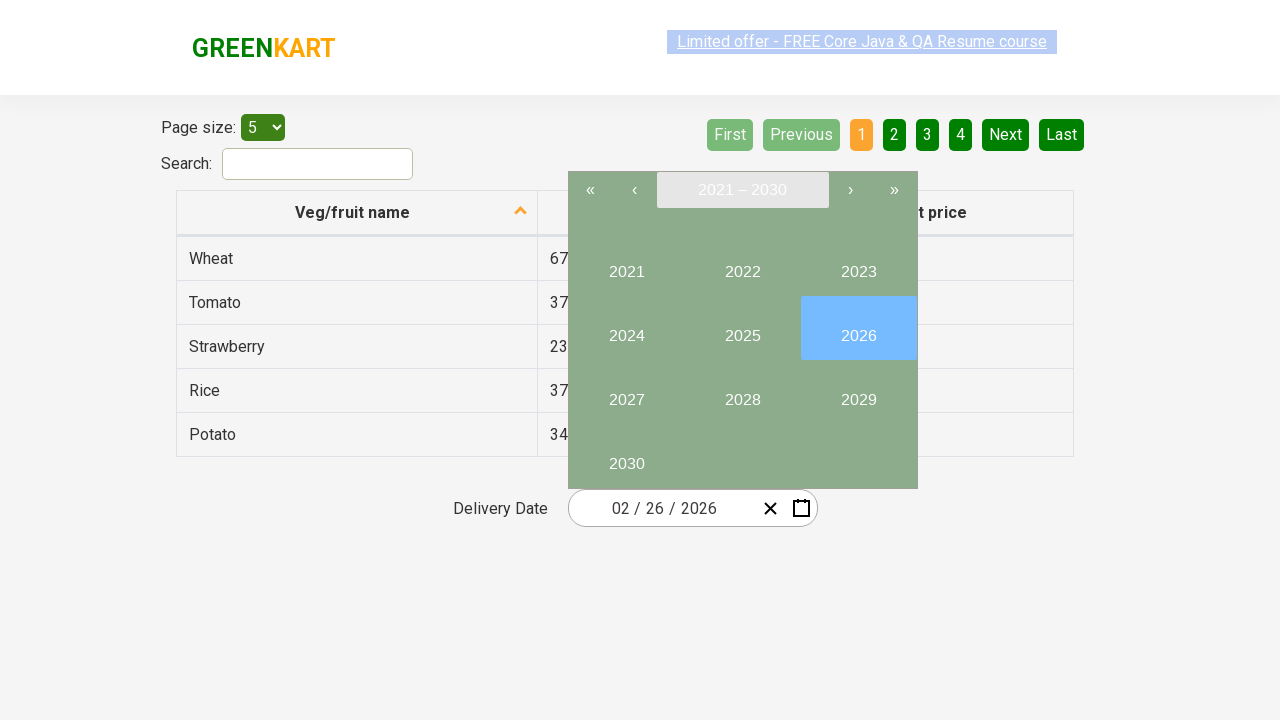

Selected year 2027 from decade view at (626, 392) on .react-calendar__decade-view__years >> text=2027
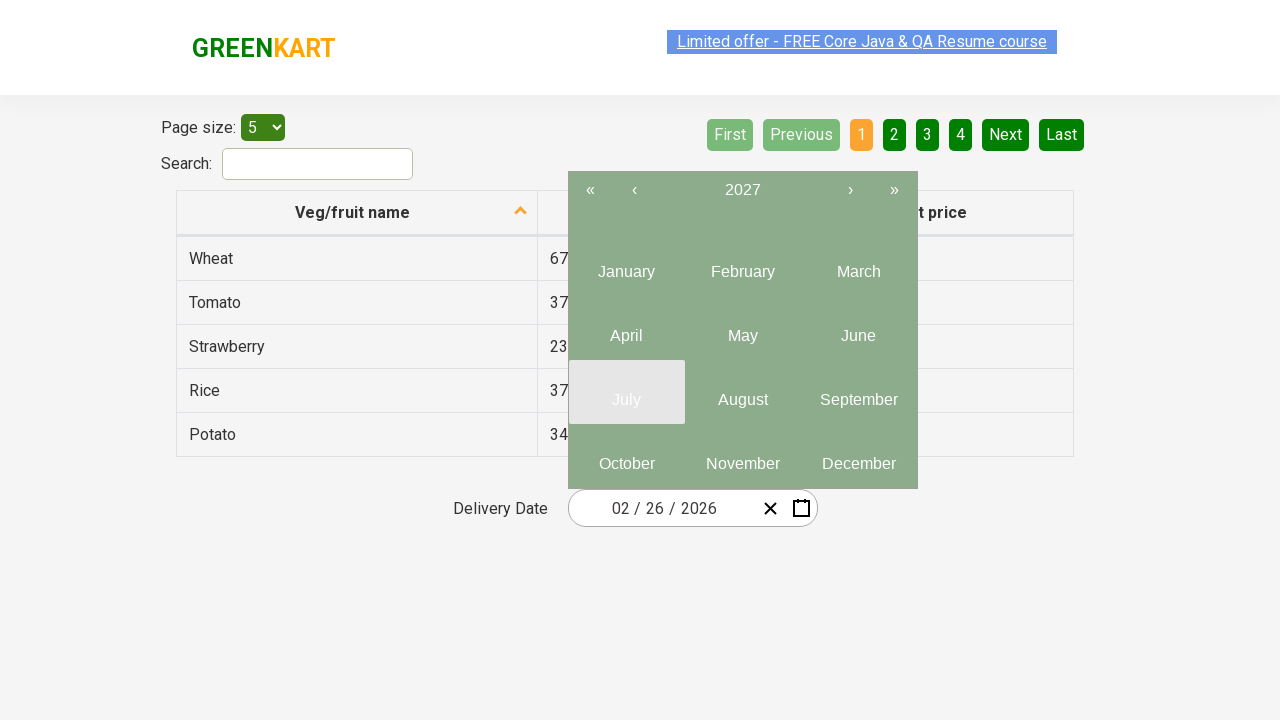

Selected June (month 6) from year view at (858, 328) on button.react-calendar__year-view__months__month >> nth=5
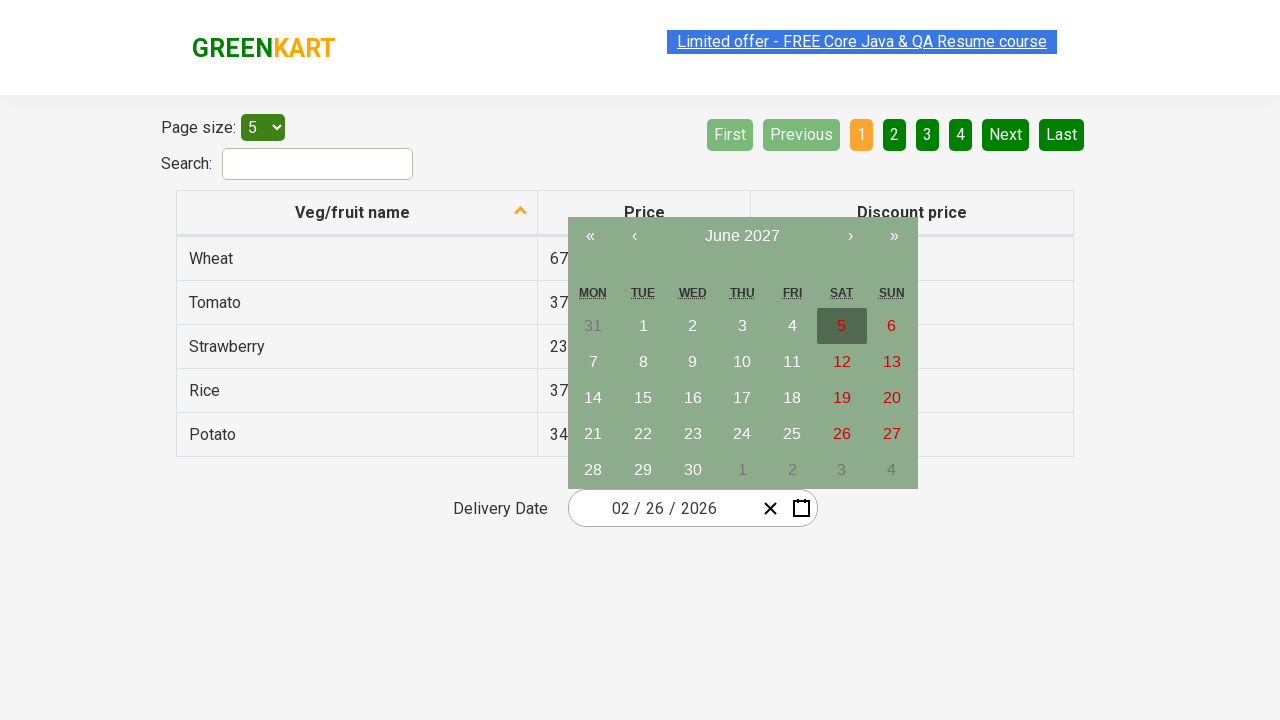

Selected day 15 from calendar at (643, 398) on abbr >> text=15
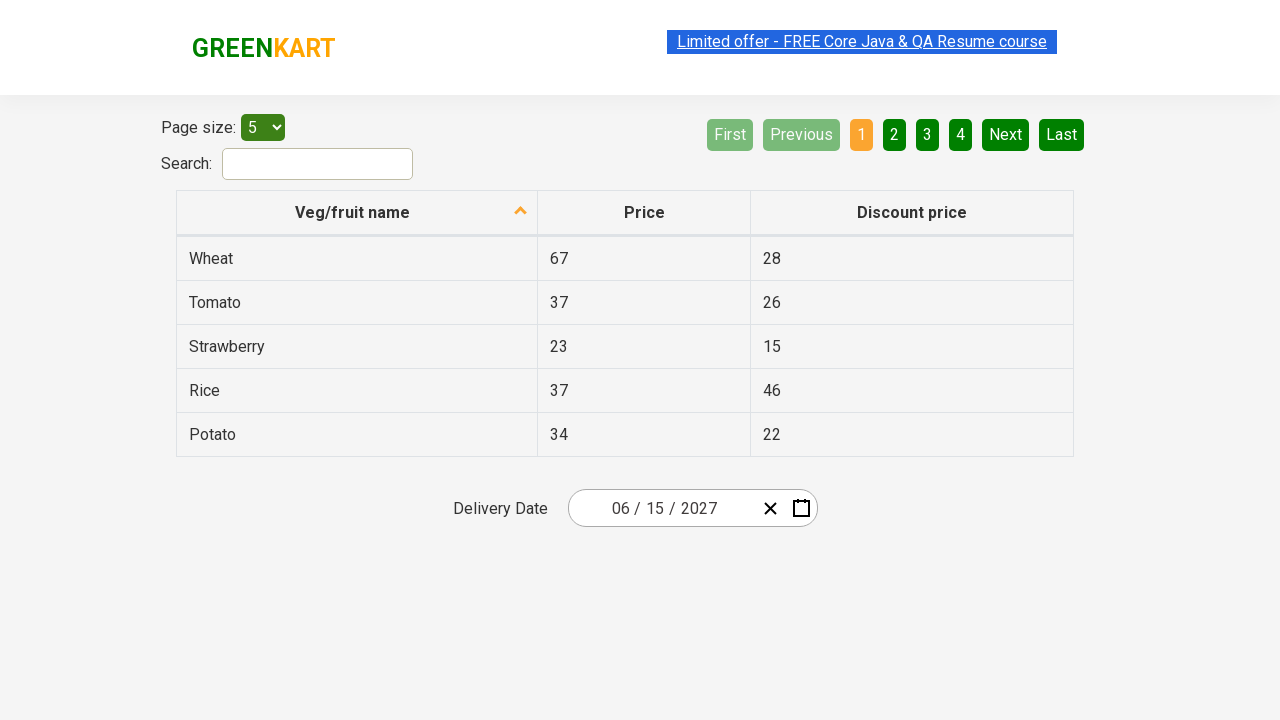

Verified month input value is 6
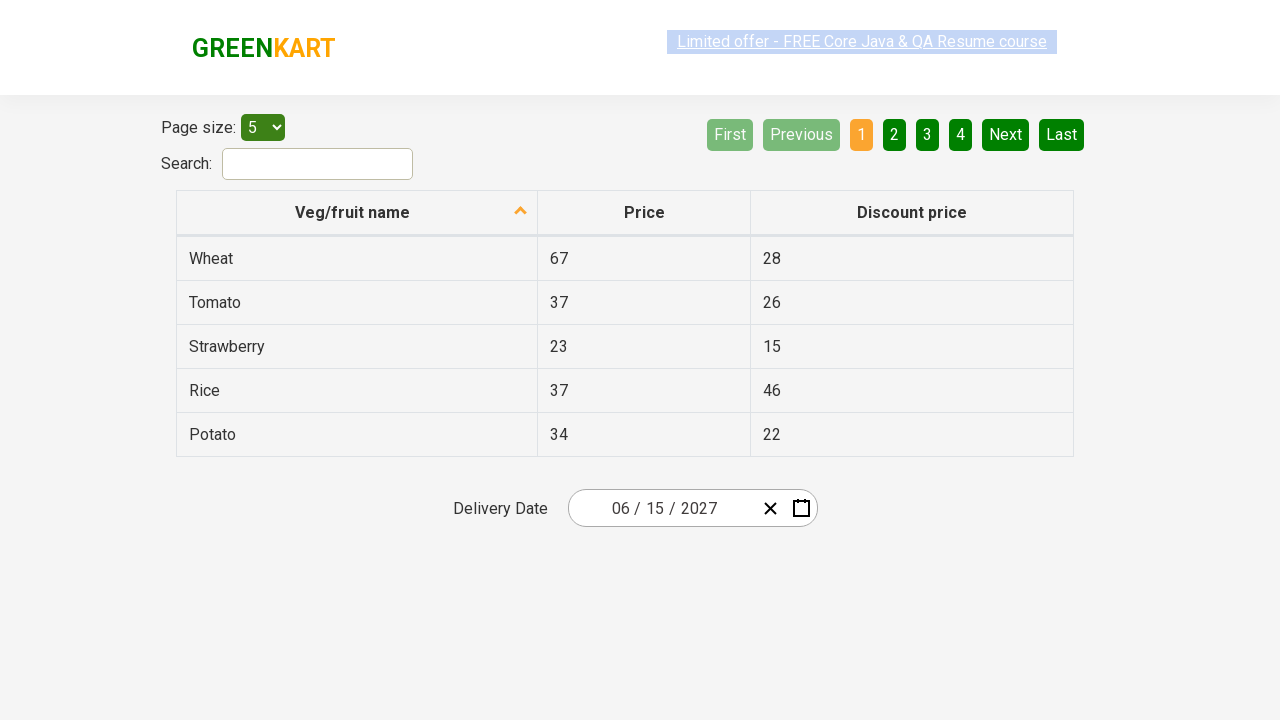

Verified day input value is 15
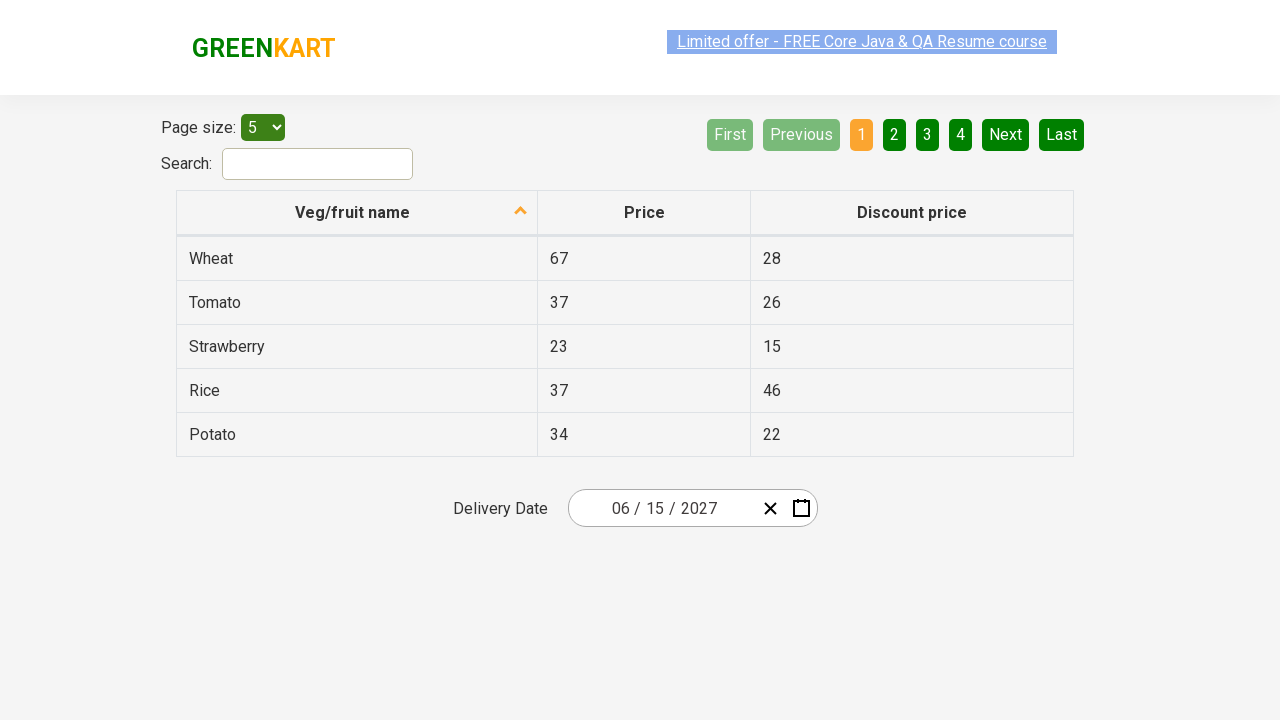

Verified year input value is 2027
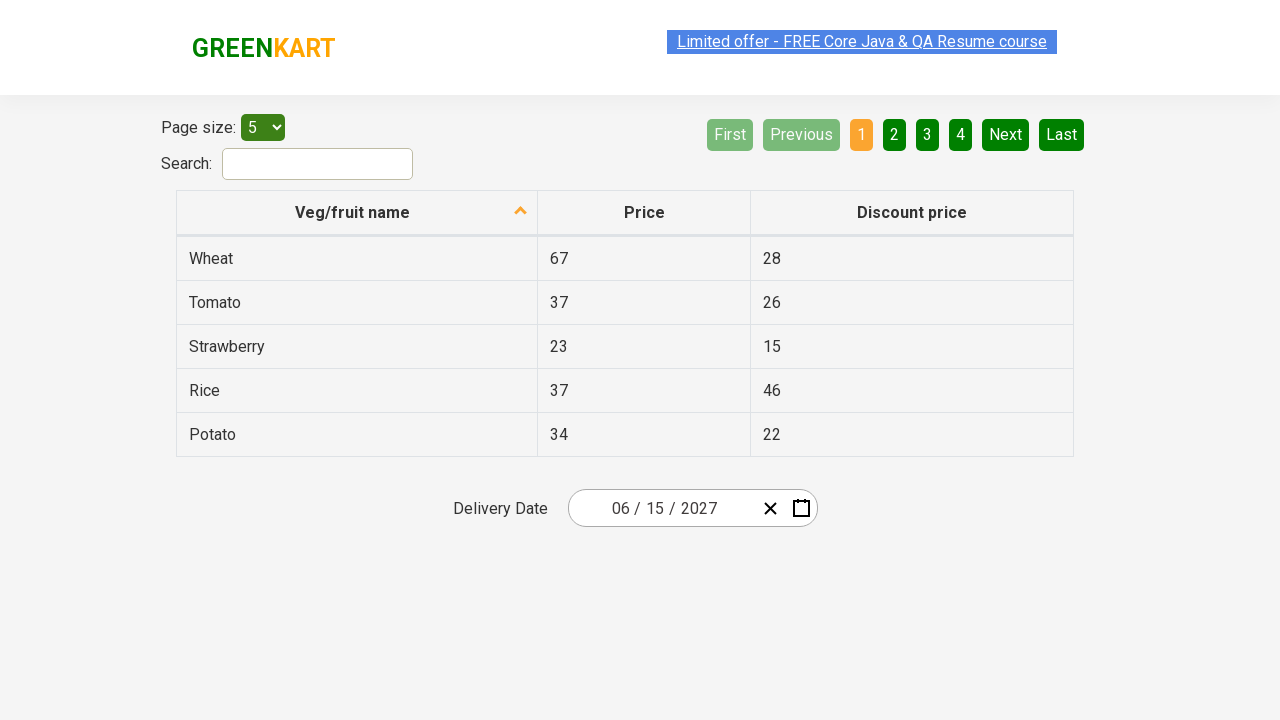

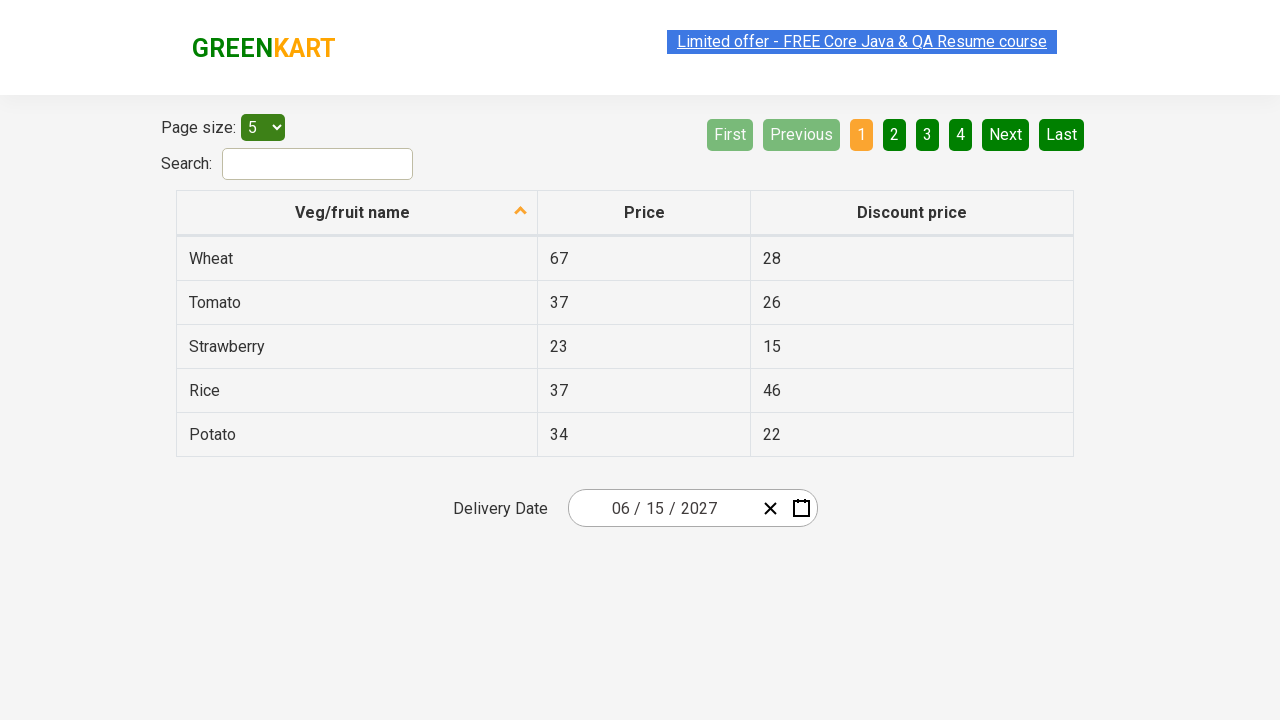